Tests a demo table page by navigating to it and verifying various aspects of table data including employee count, column headers, uniqueness of usernames and last names, and verifying specific name mappings.

Starting URL: http://automationbykrishna.com/

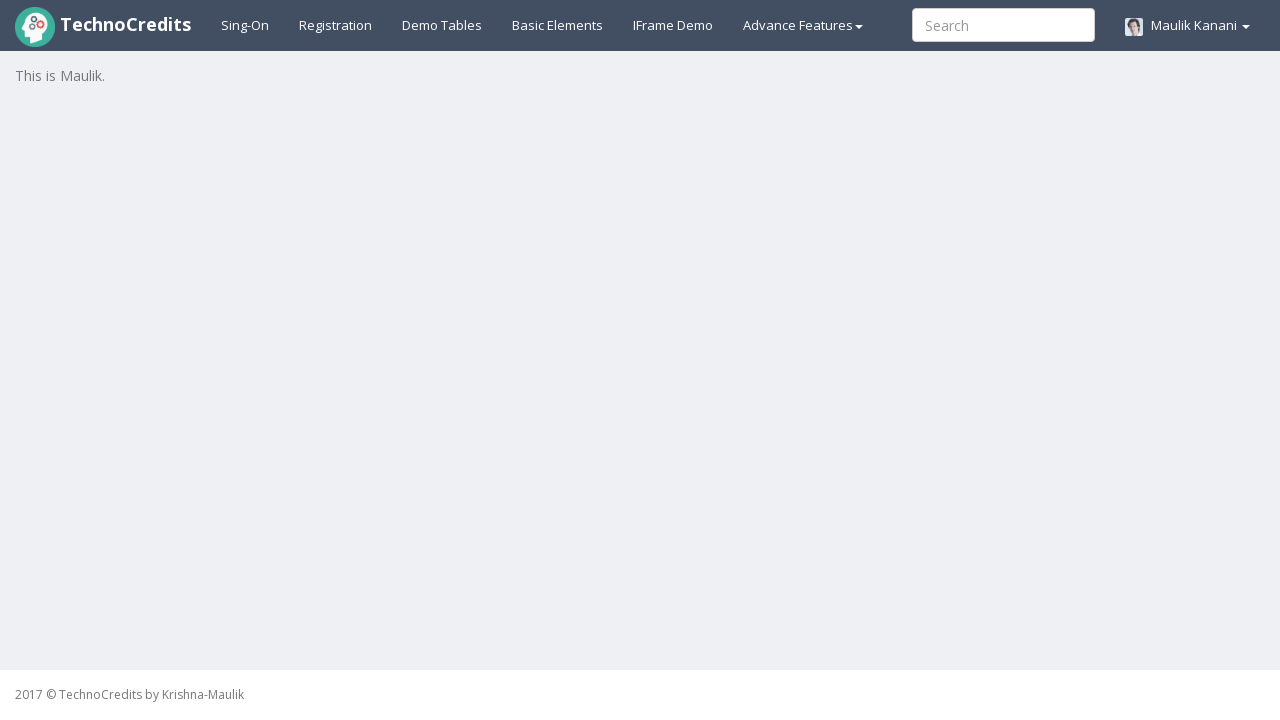

Clicked on demo table link to navigate to table page at (442, 25) on a#demotable
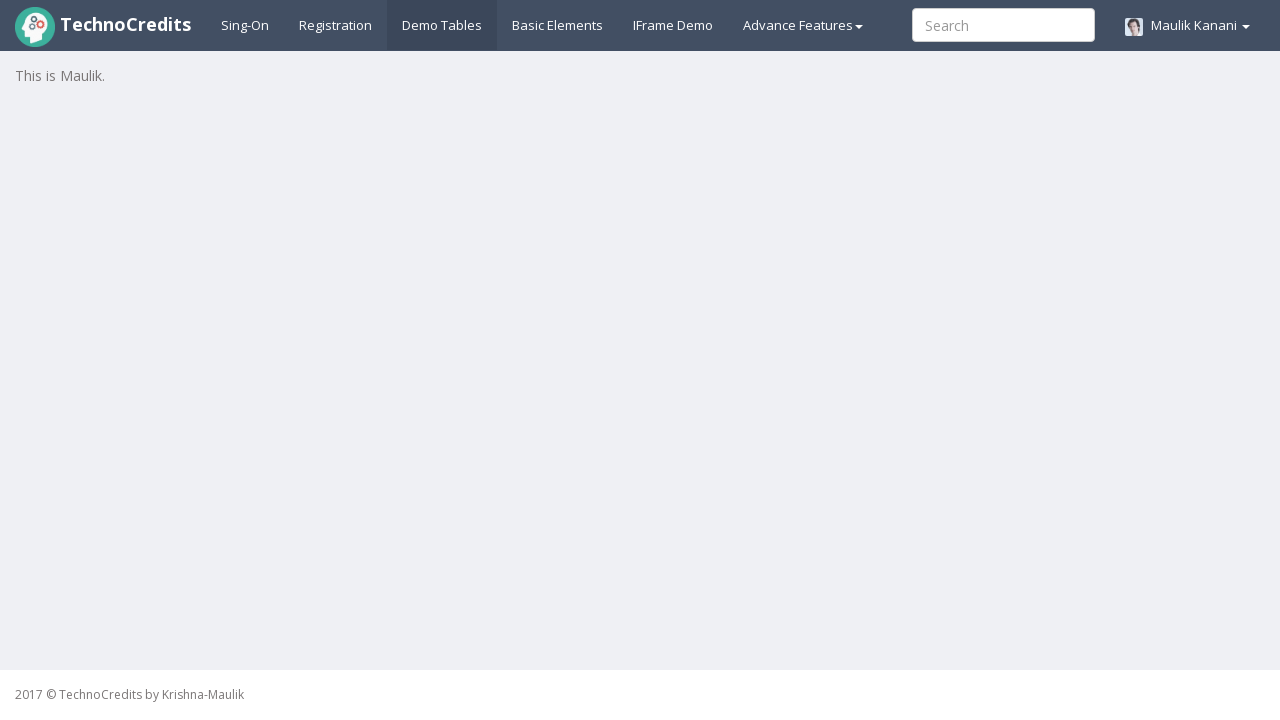

Table with id 'table1' loaded successfully
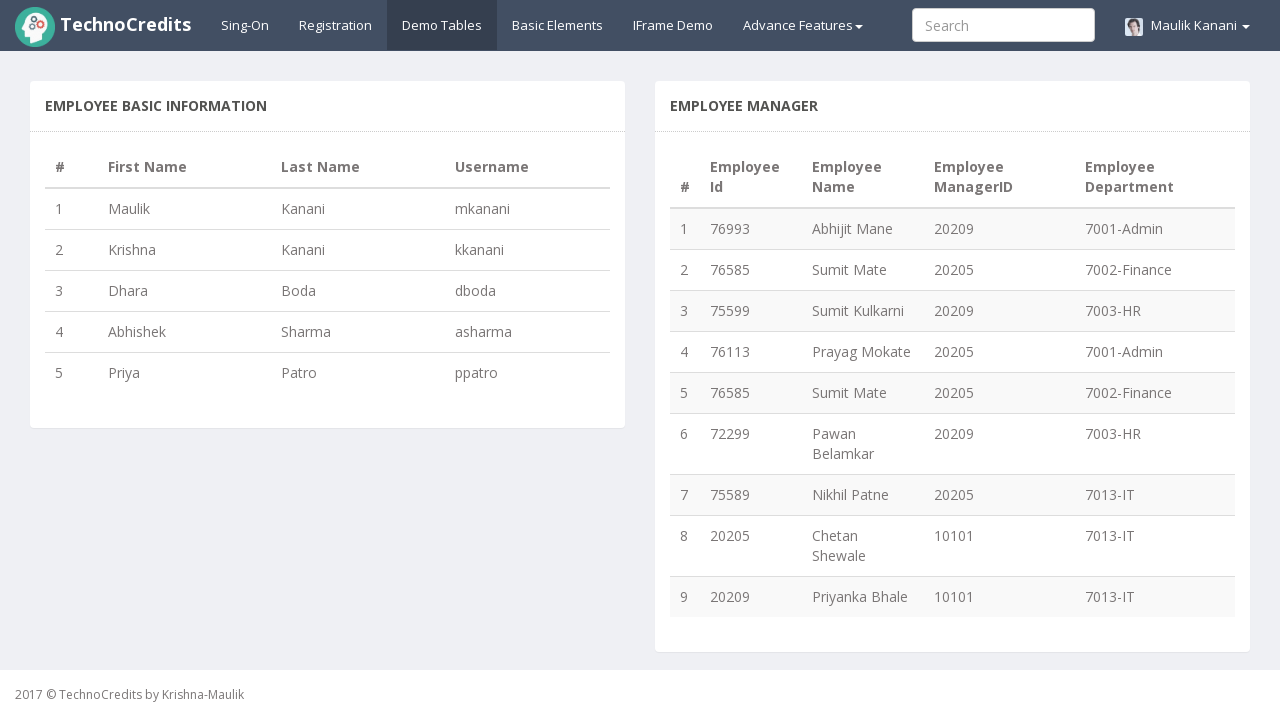

Retrieved all table rows from table1
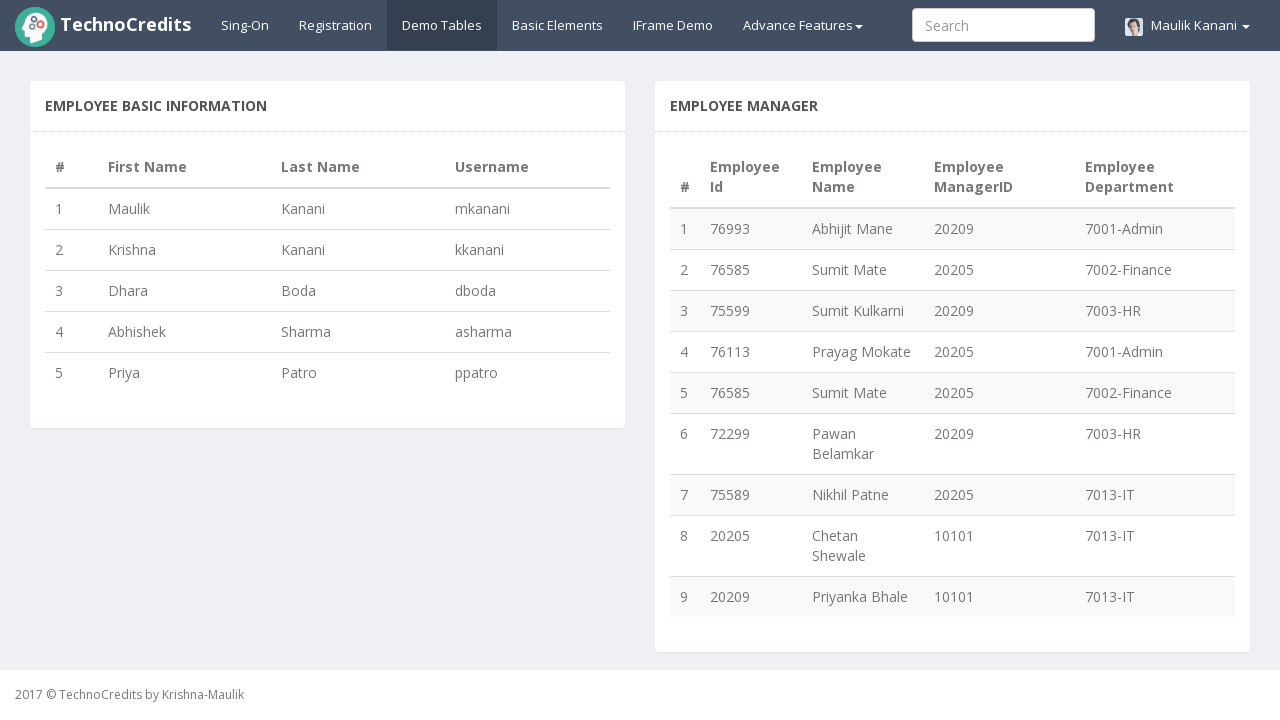

TC1: Verified employee count is 5 (expected 5)
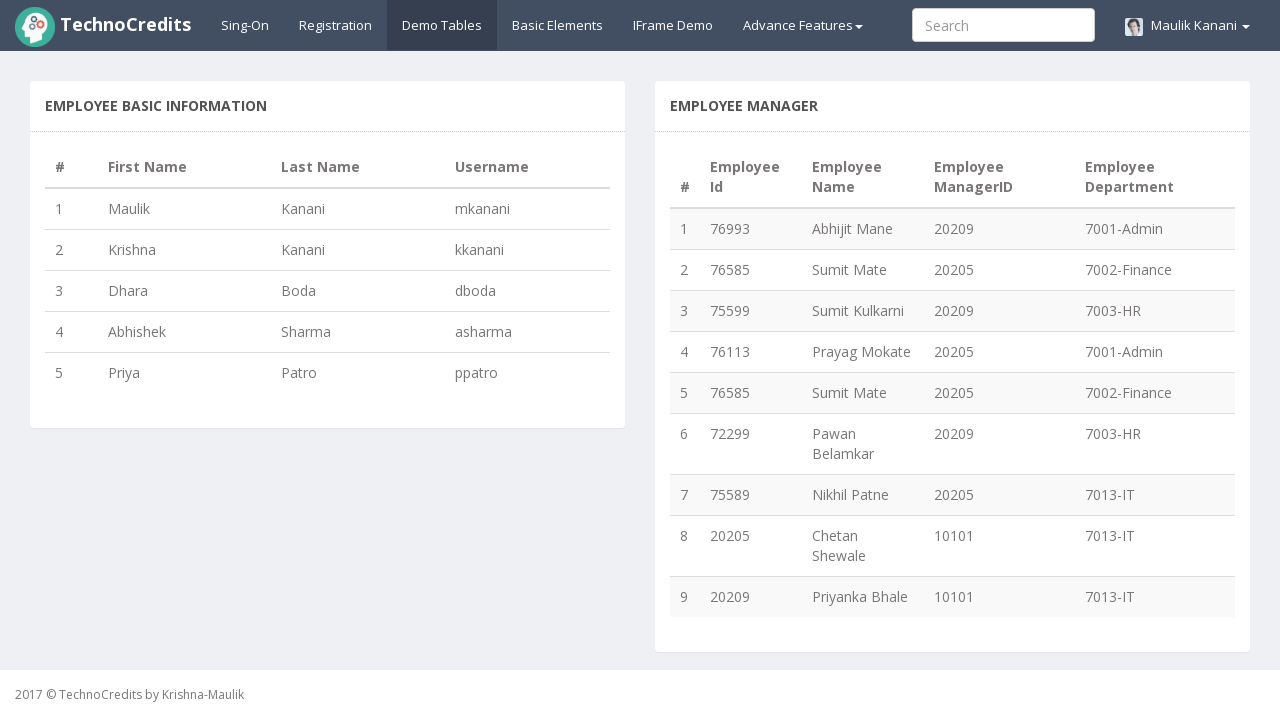

Retrieved all column headers from table1
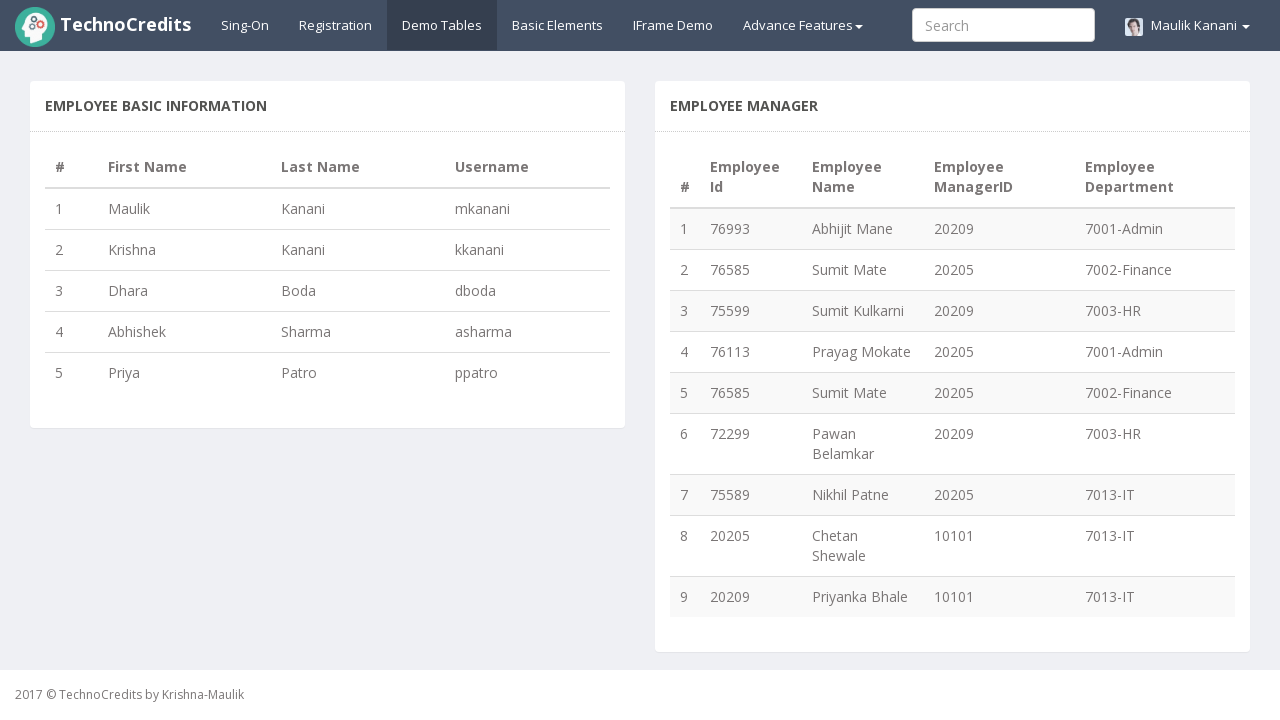

TC2: Verified header count is 4 (expected 4)
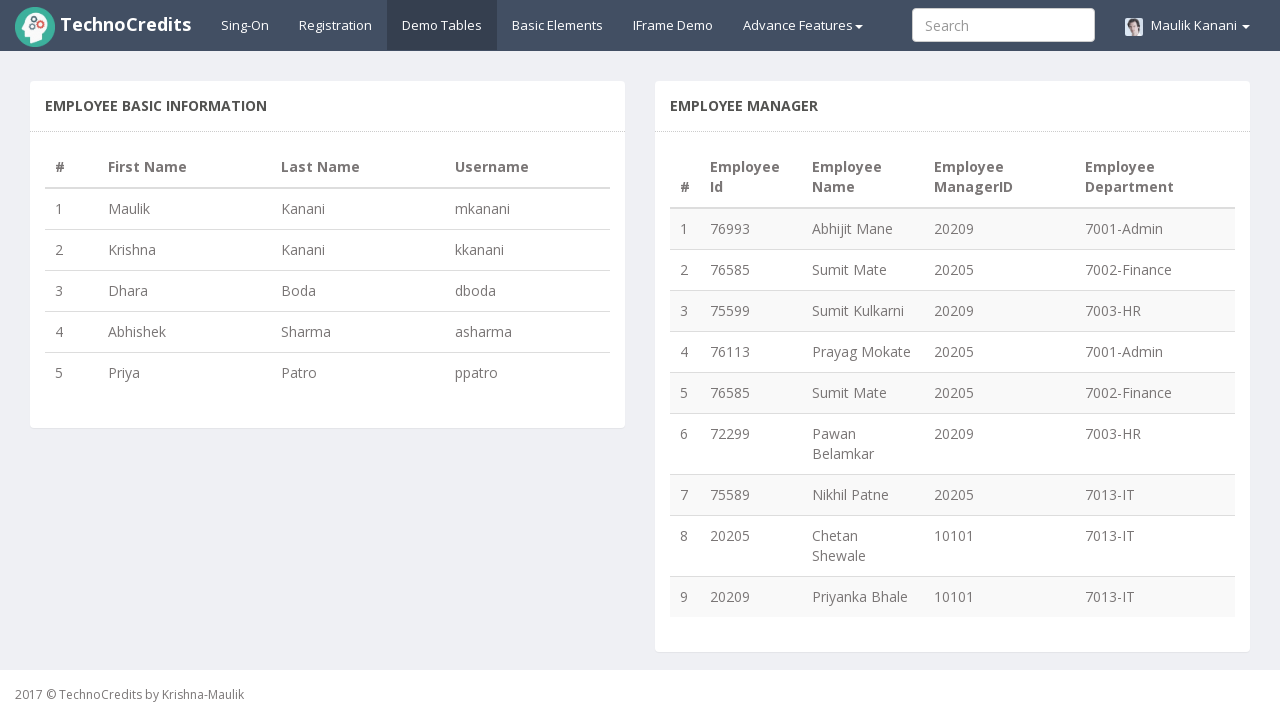

TC2: Verified header names match expected: ['#', 'First Name', 'Last Name', 'Username']
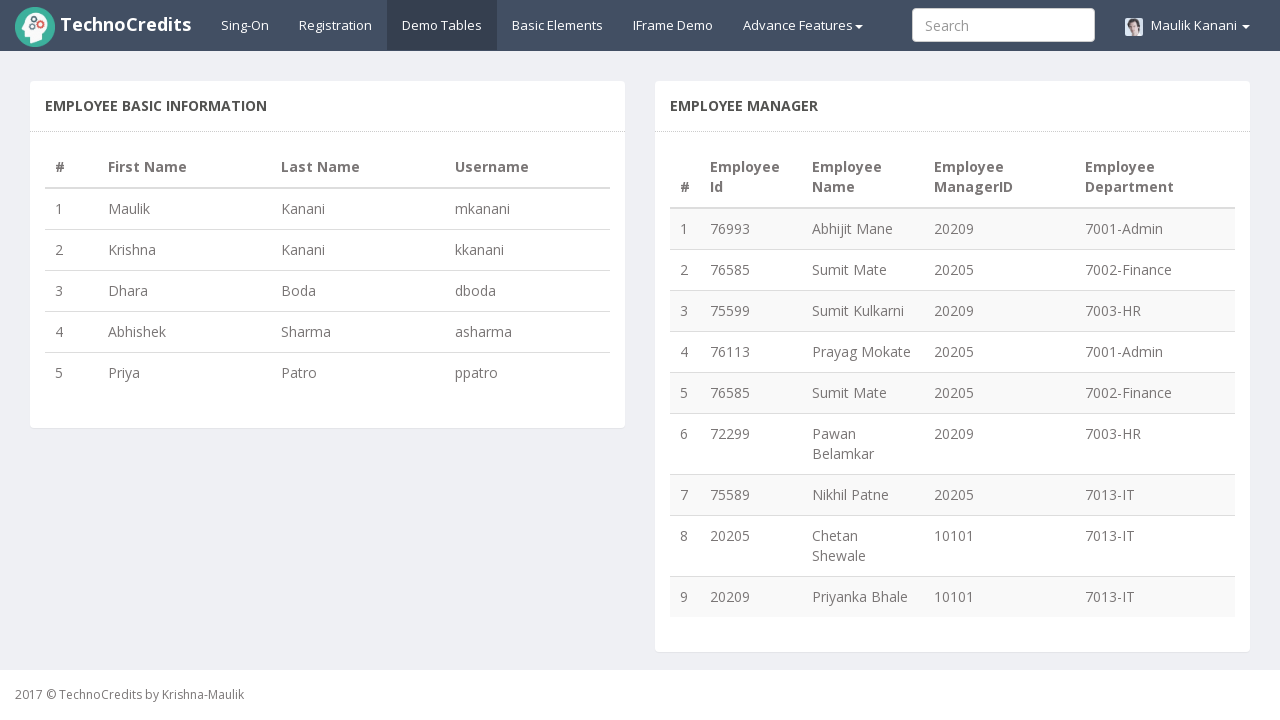

Retrieved all usernames from table1
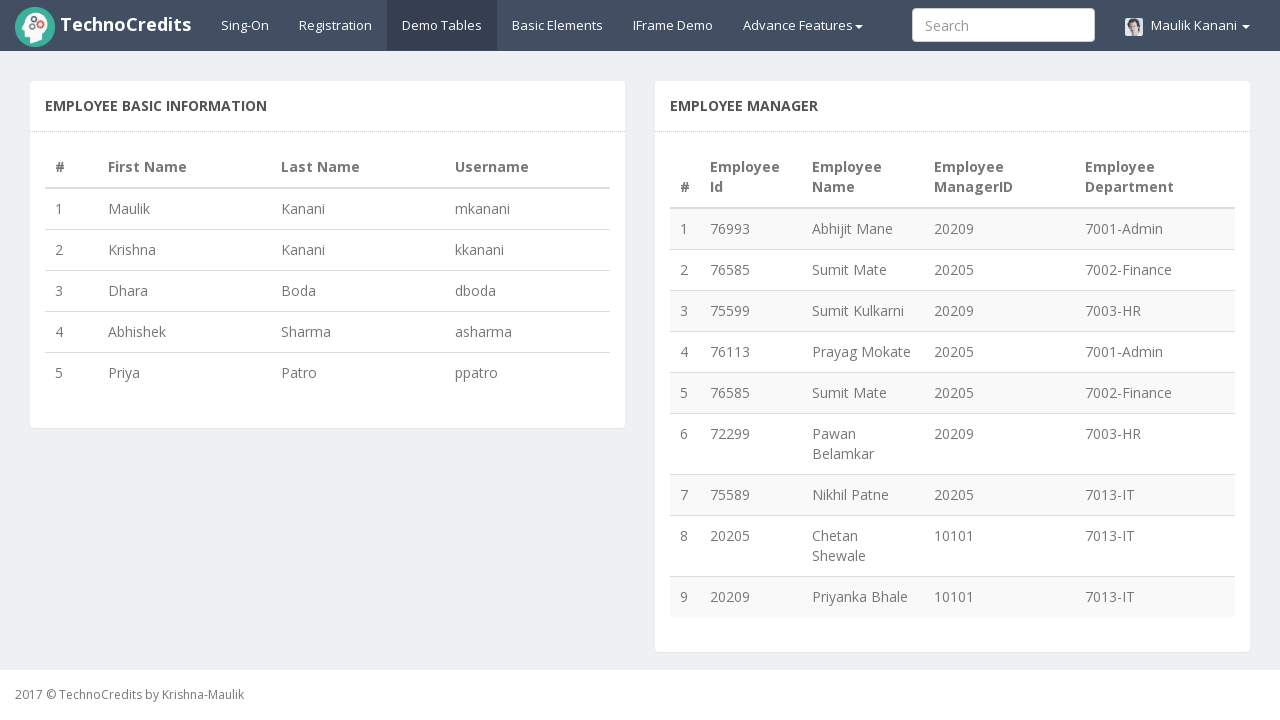

TC3: Verified all 5 usernames are unique
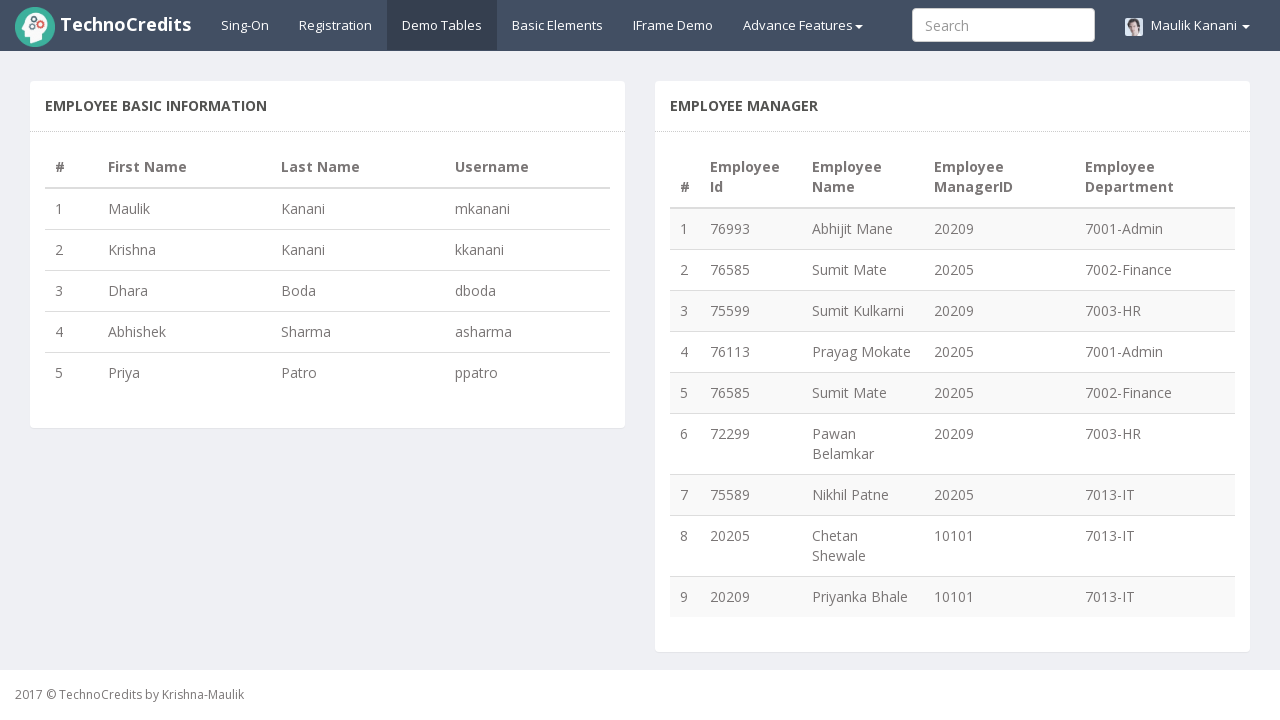

Retrieved all last names from table1
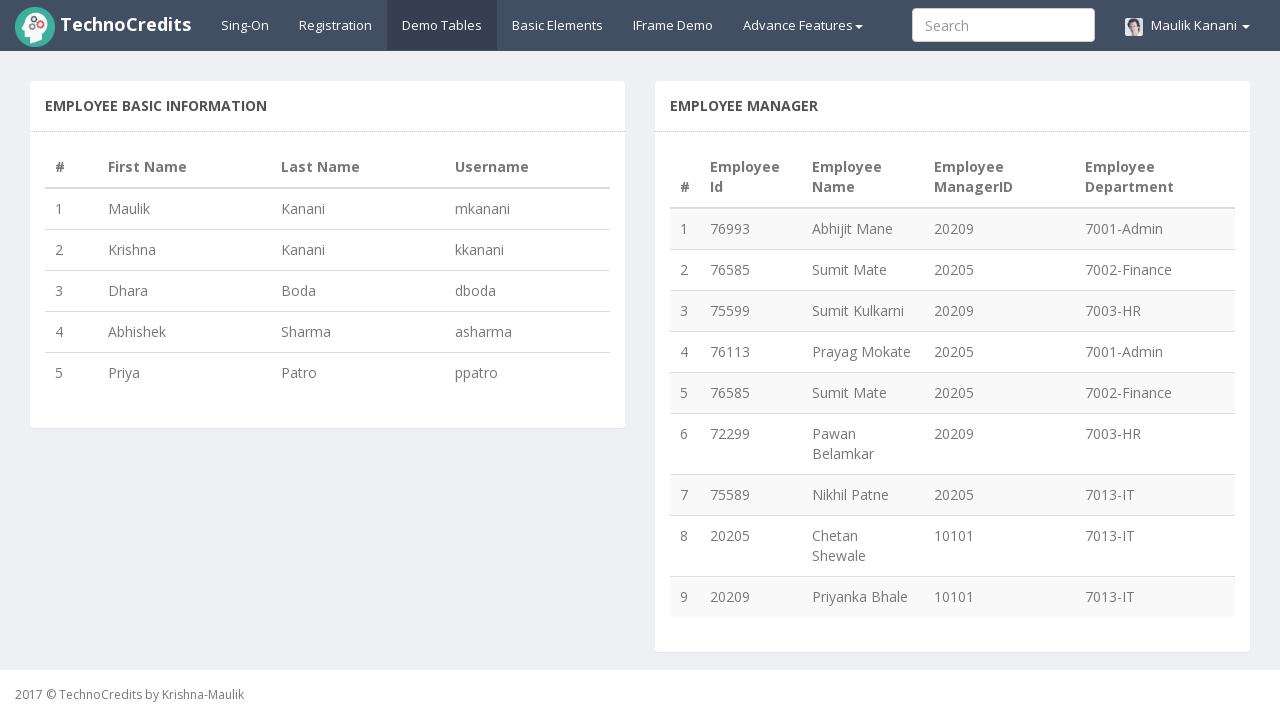

TC4-6: Extracted 5 last names from table
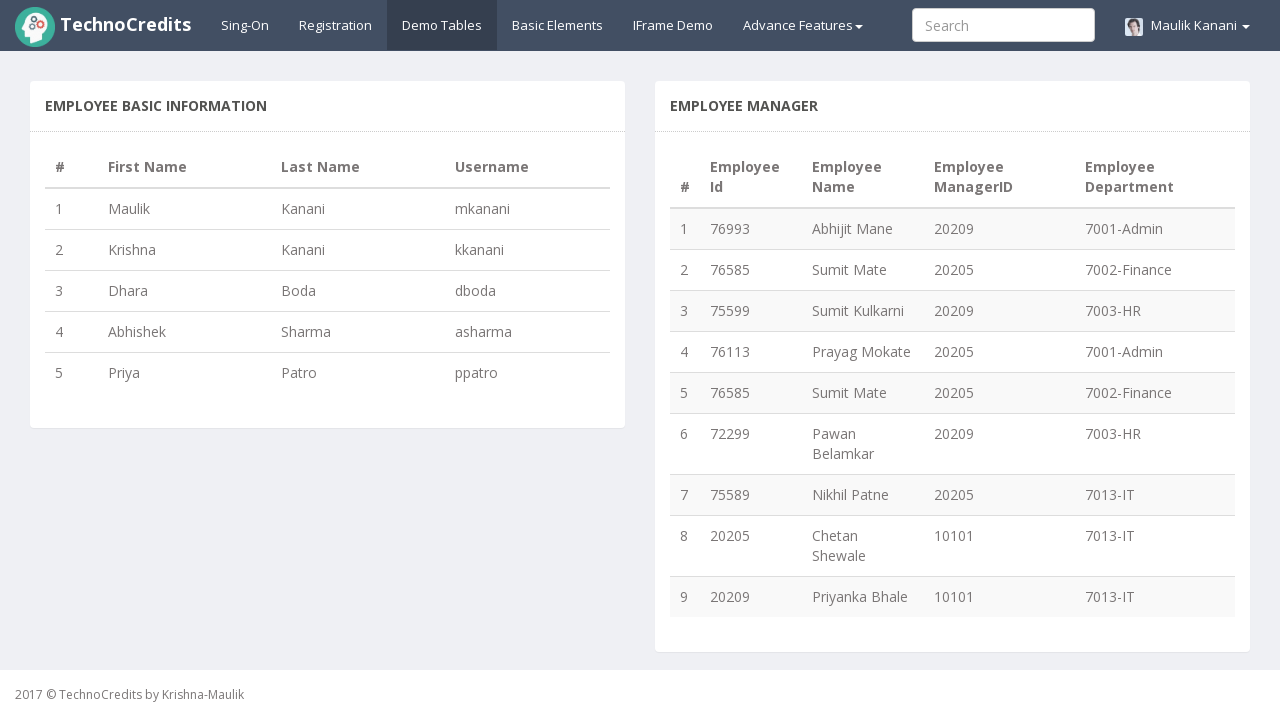

Retrieved total row count: 5 rows
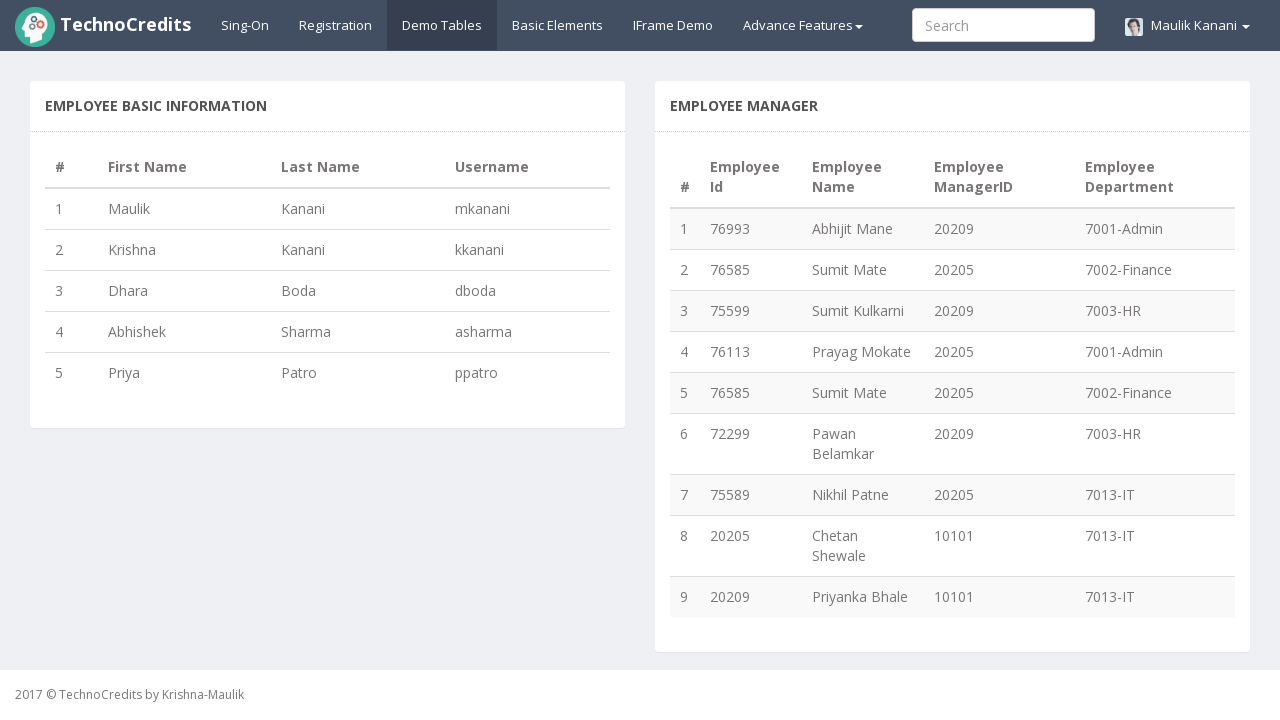

Retrieved row 1: First Name 'Maulik' -> Last Name 'Kanani'
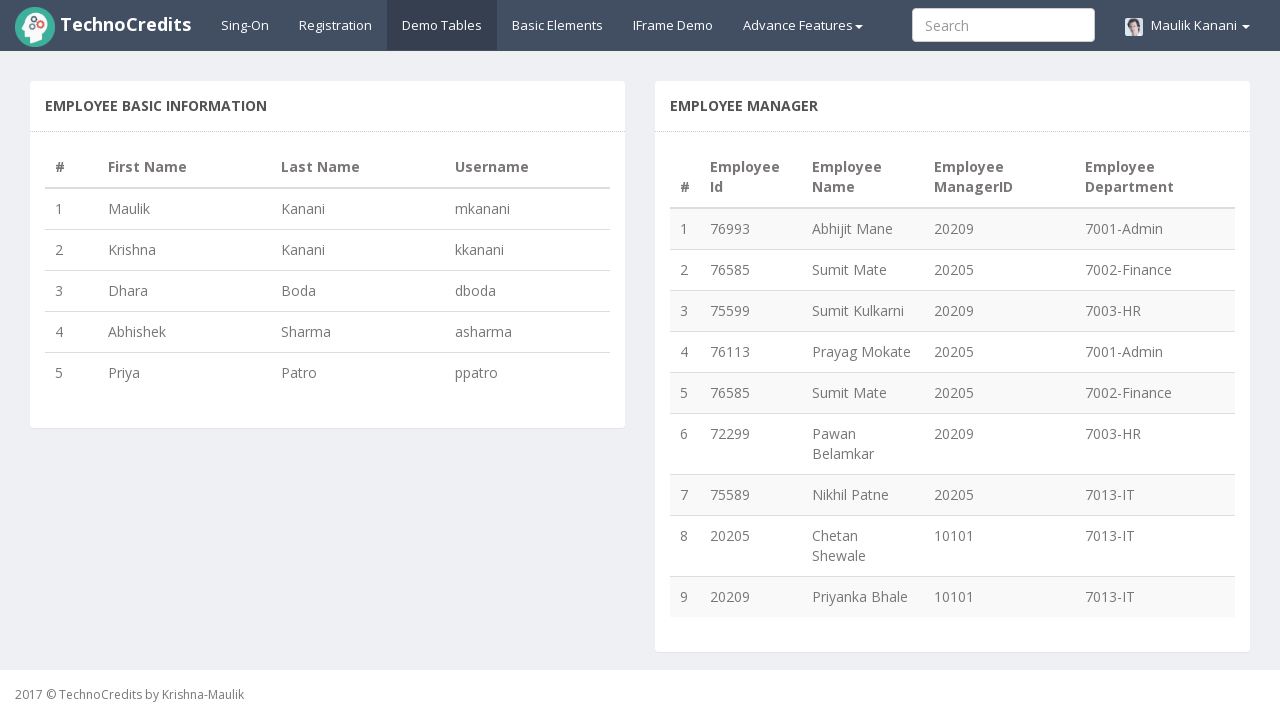

Retrieved row 2: First Name 'Krishna' -> Last Name 'Kanani'
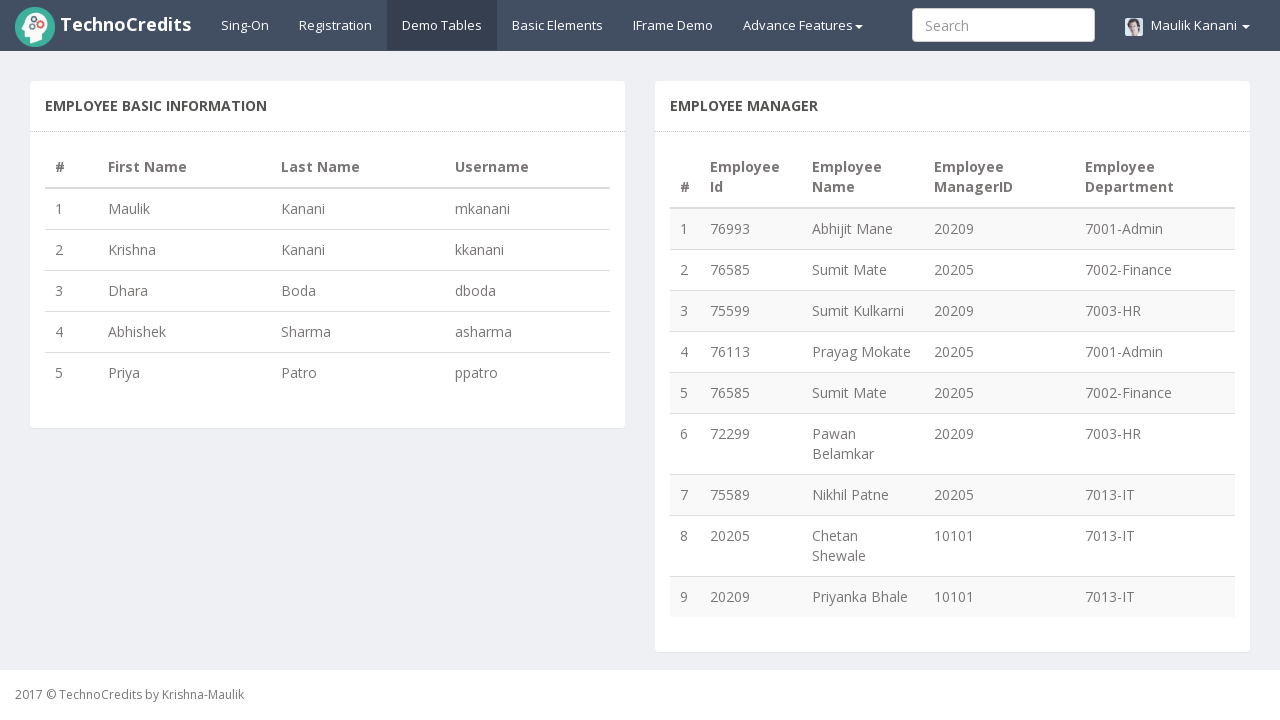

Retrieved row 3: First Name 'Dhara' -> Last Name 'Boda'
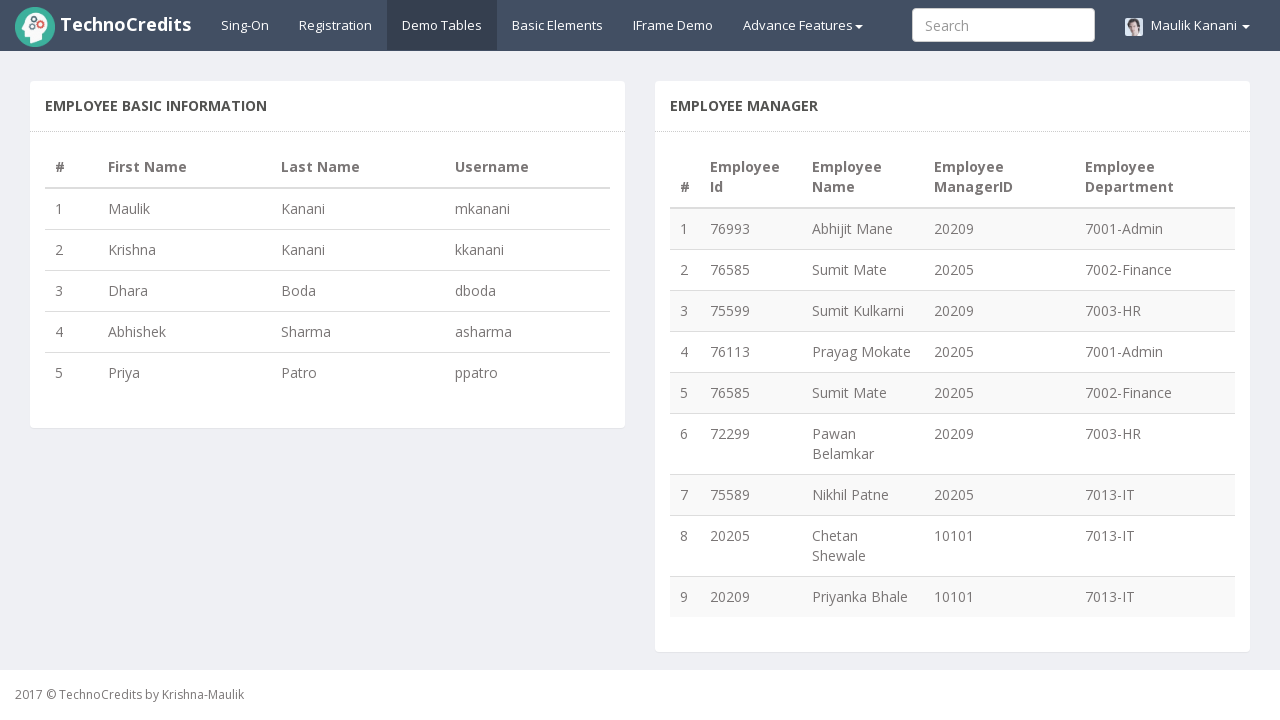

Retrieved row 4: First Name 'Abhishek' -> Last Name 'Sharma'
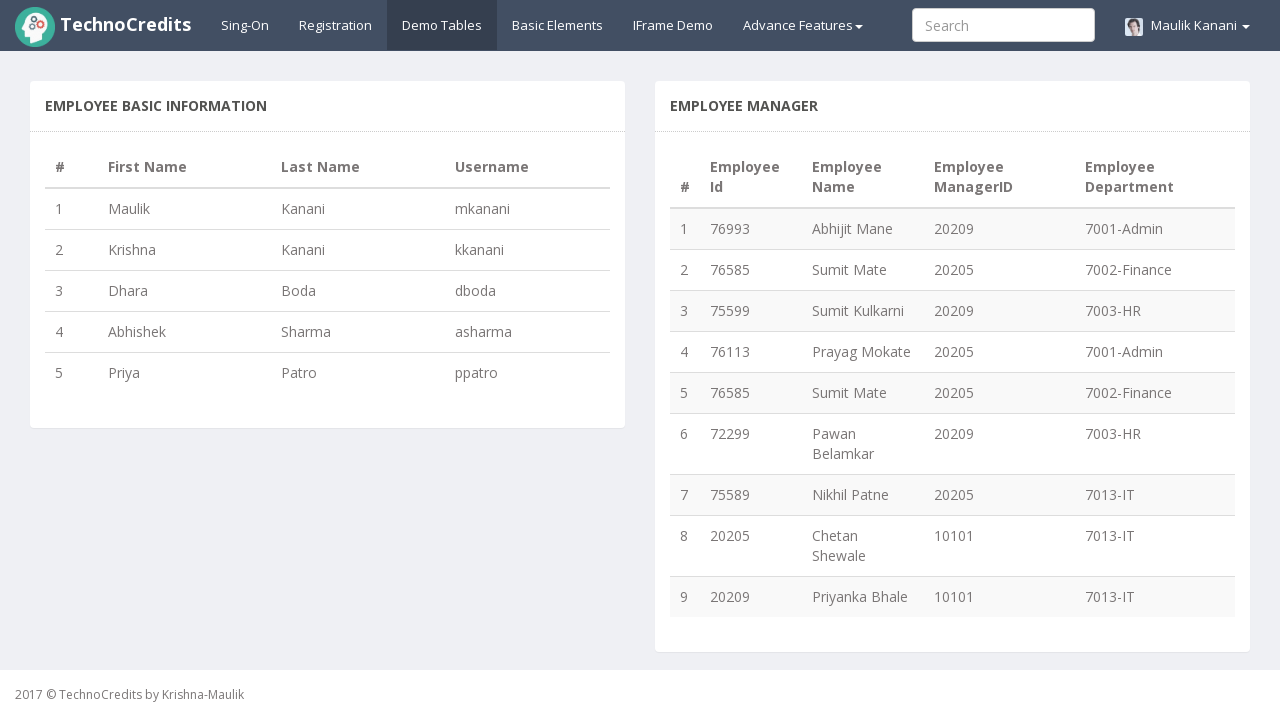

Retrieved row 5: First Name 'Priya' -> Last Name 'Patro'
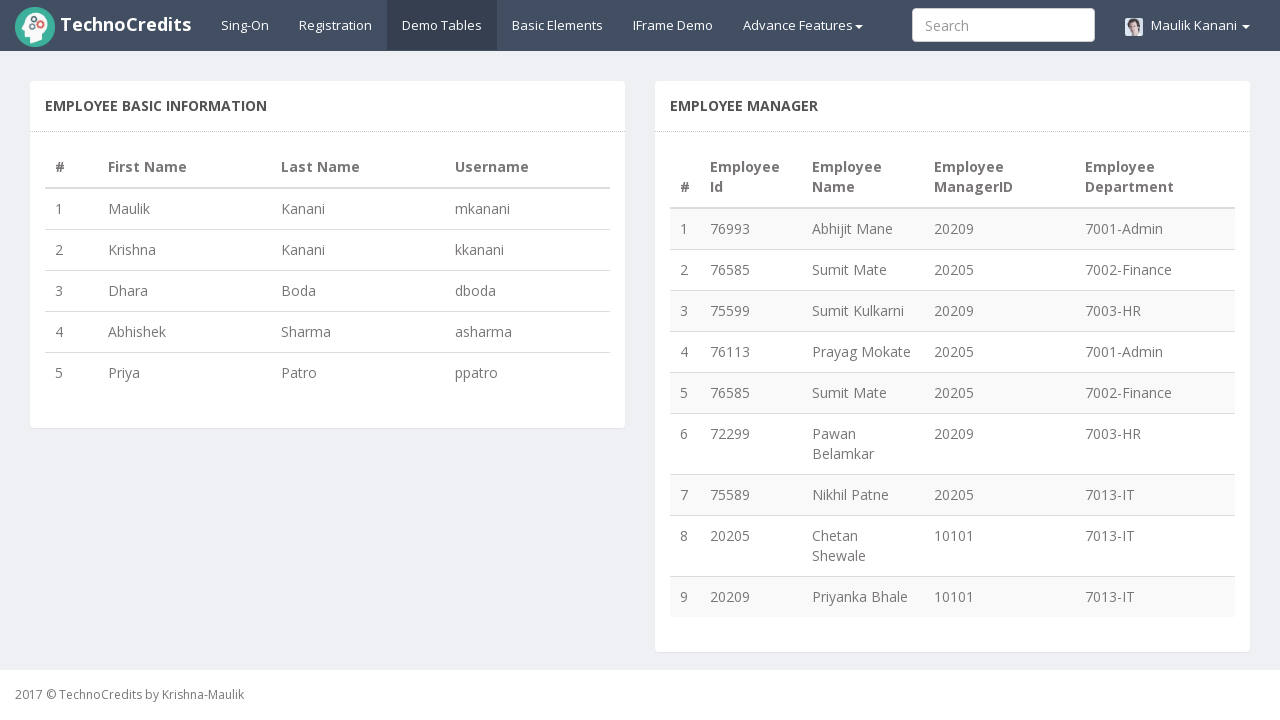

TC7: Verified first name 'Priya' matches with last name 'Patro'
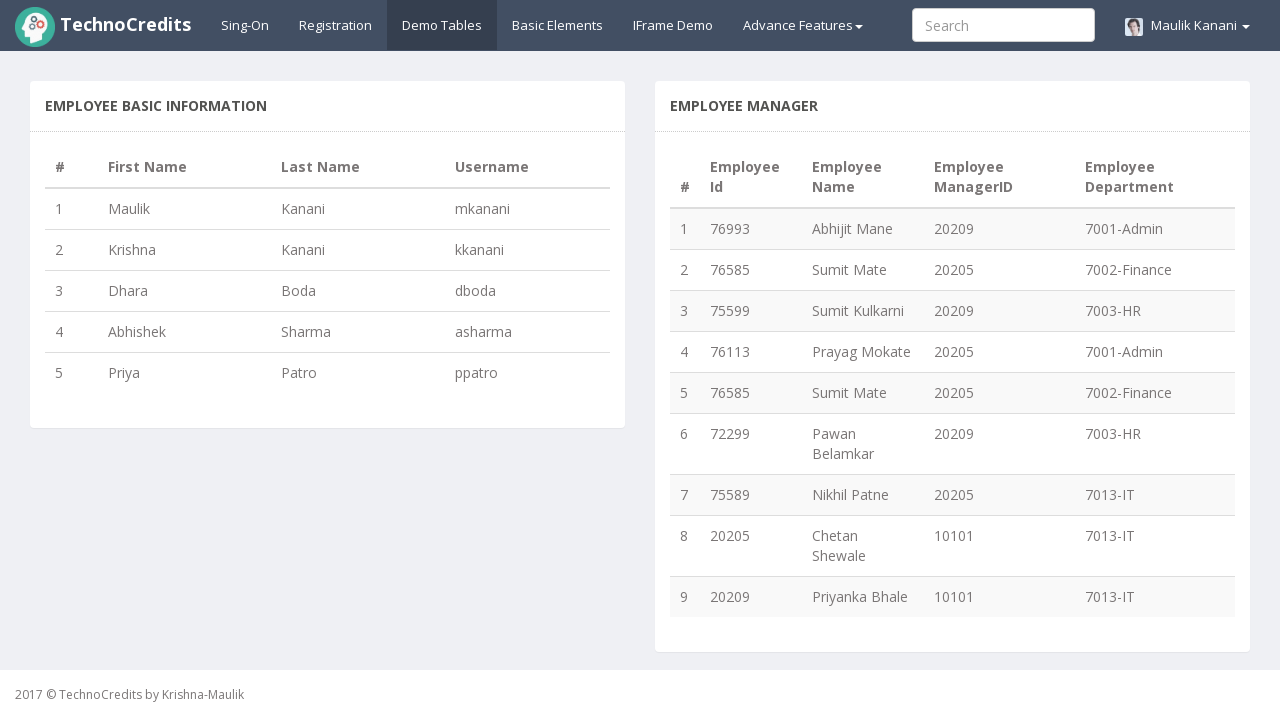

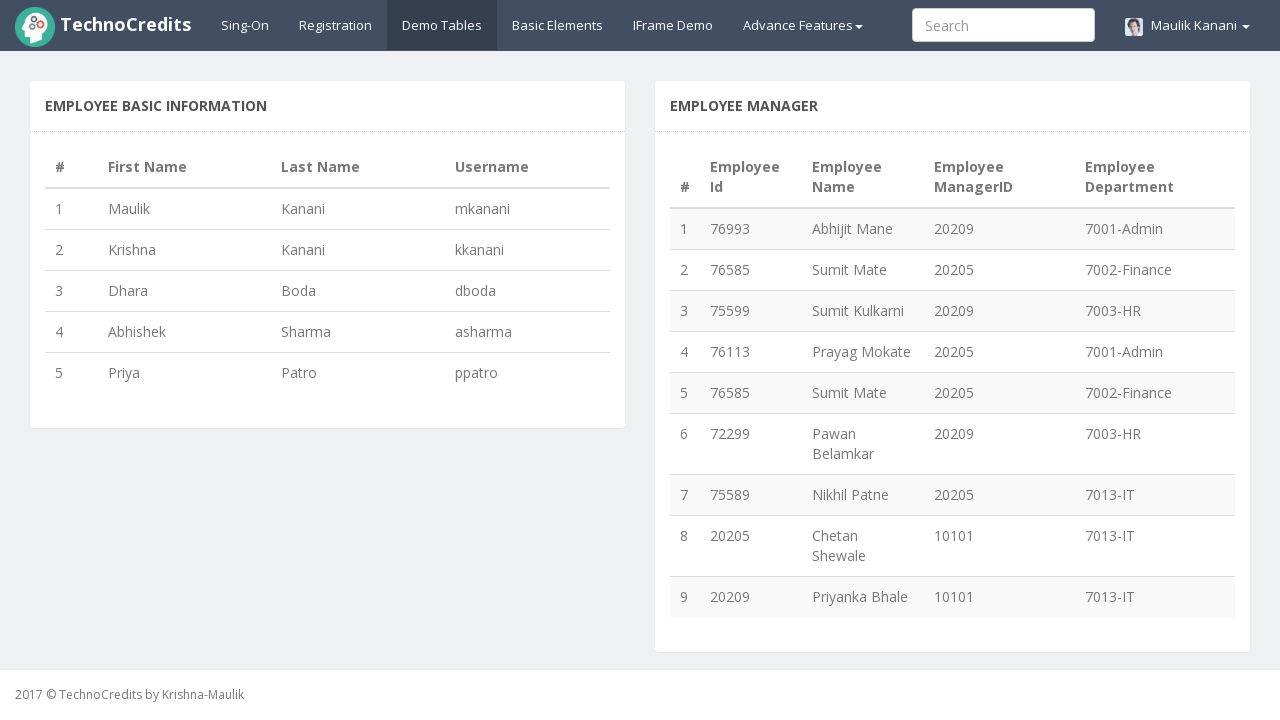